Tests dropdown selection functionality by selecting options using three different methods: by index, by value, and by visible text on a currency dropdown.

Starting URL: https://rahulshettyacademy.com/dropdownsPractise/

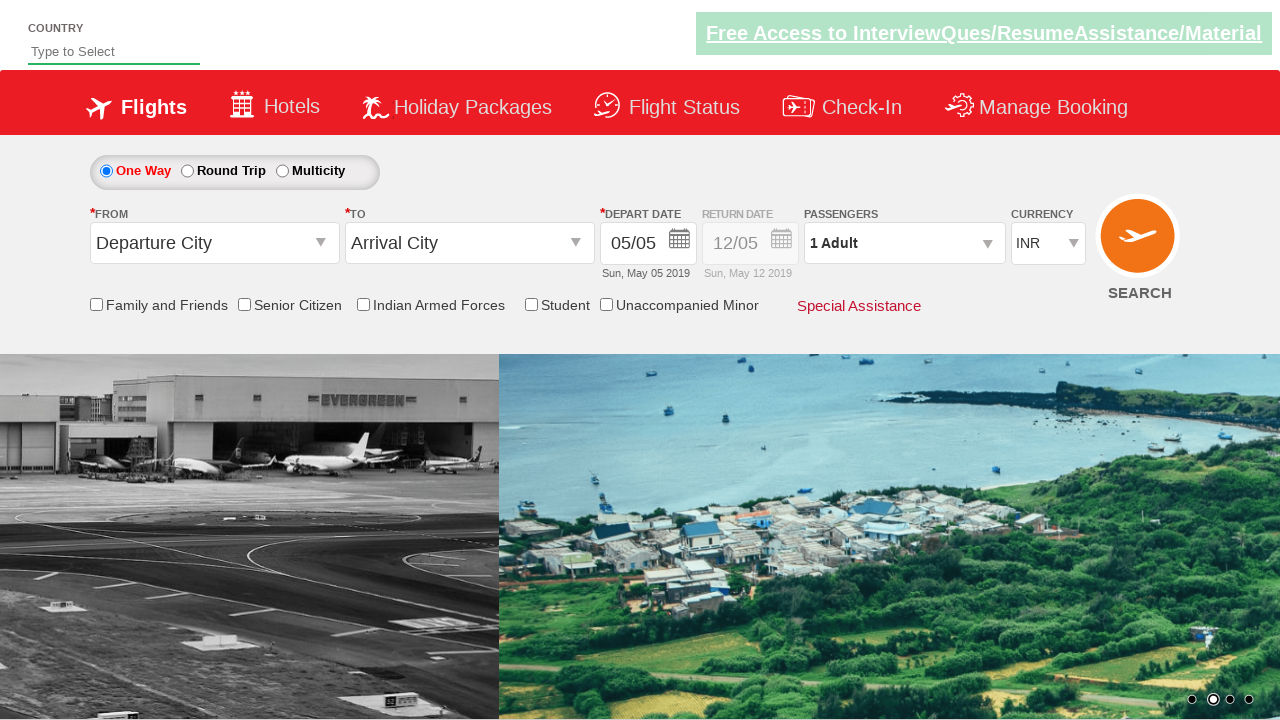

Selected currency dropdown option by index 2 (third option) on #ctl00_mainContent_DropDownListCurrency
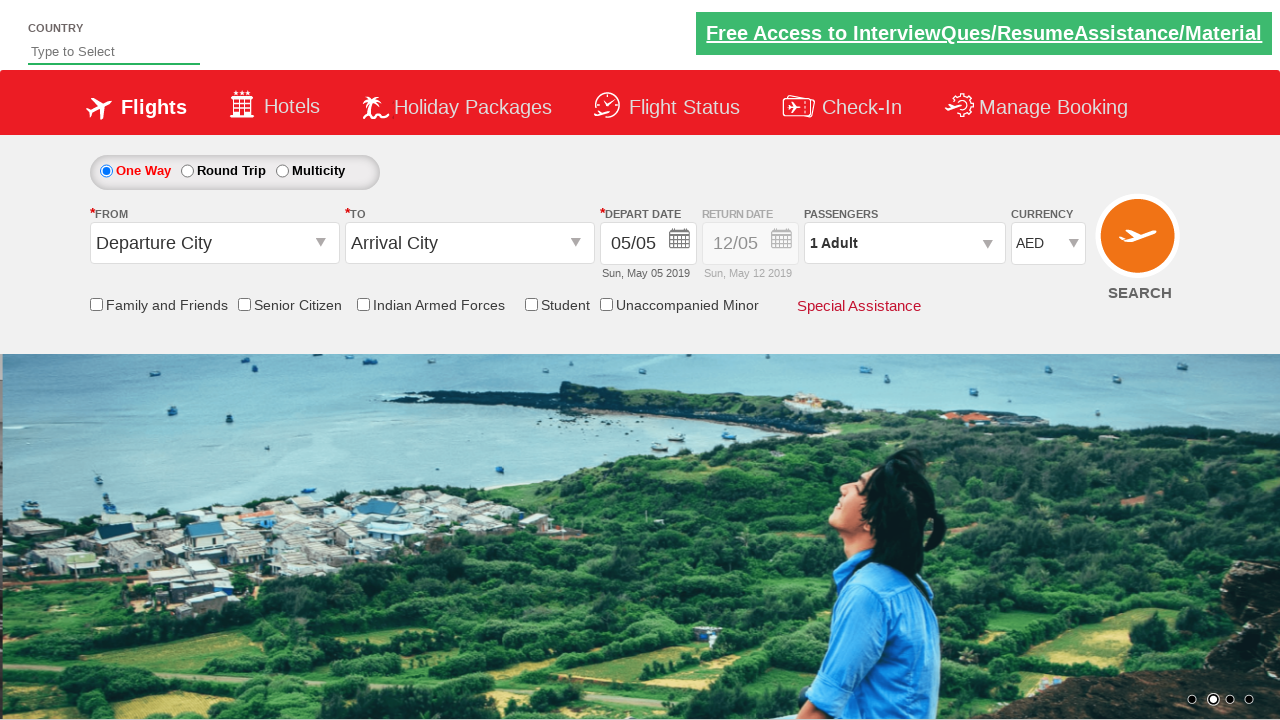

Selected currency dropdown option by value 'USD' on #ctl00_mainContent_DropDownListCurrency
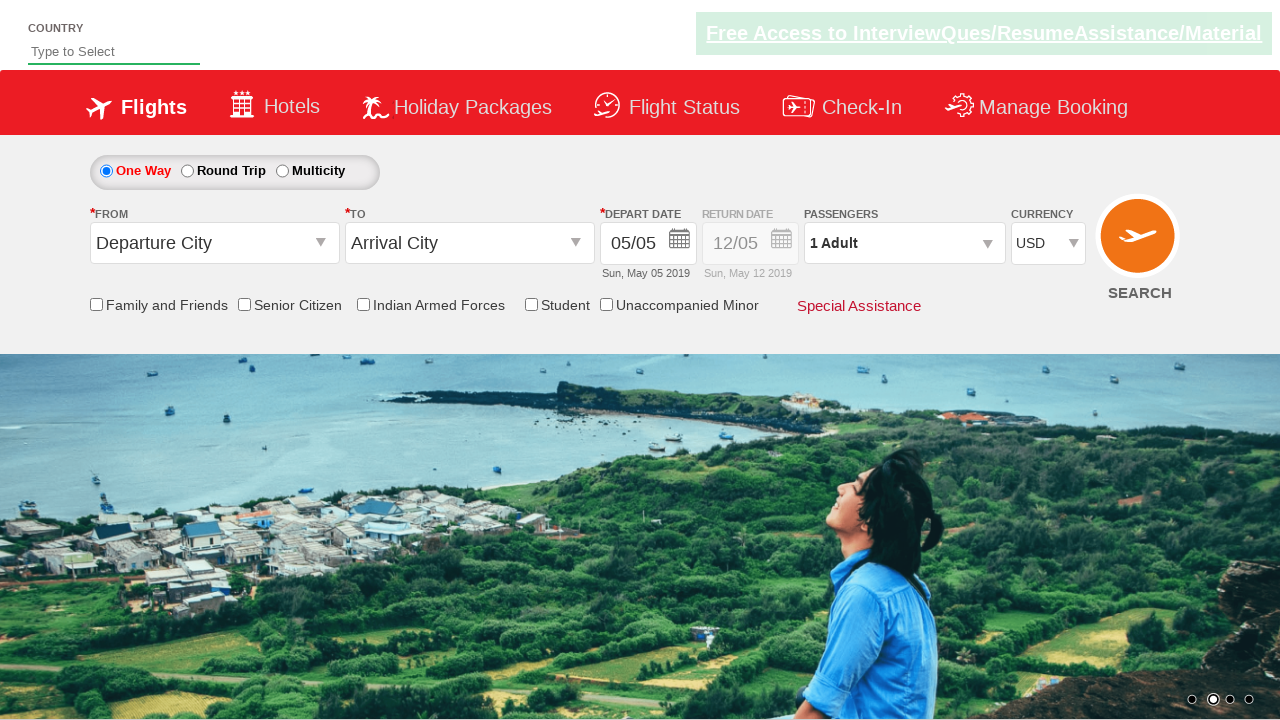

Selected currency dropdown option by visible text 'INR' on #ctl00_mainContent_DropDownListCurrency
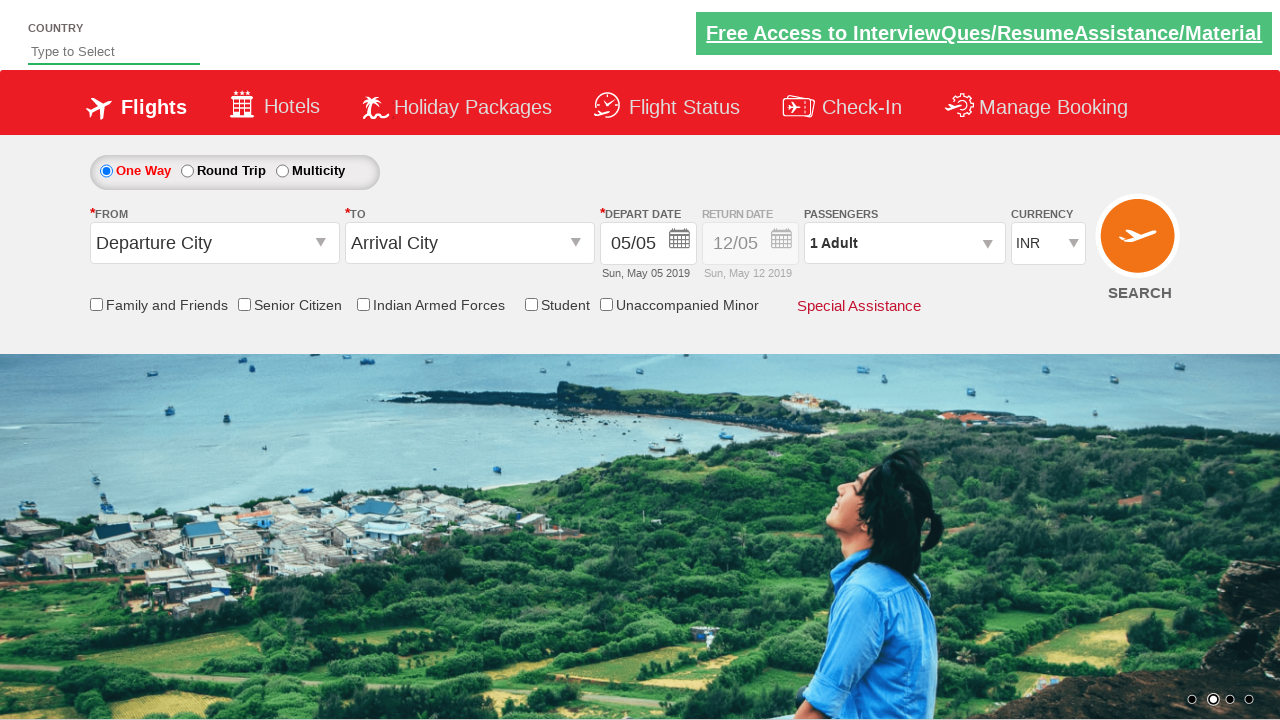

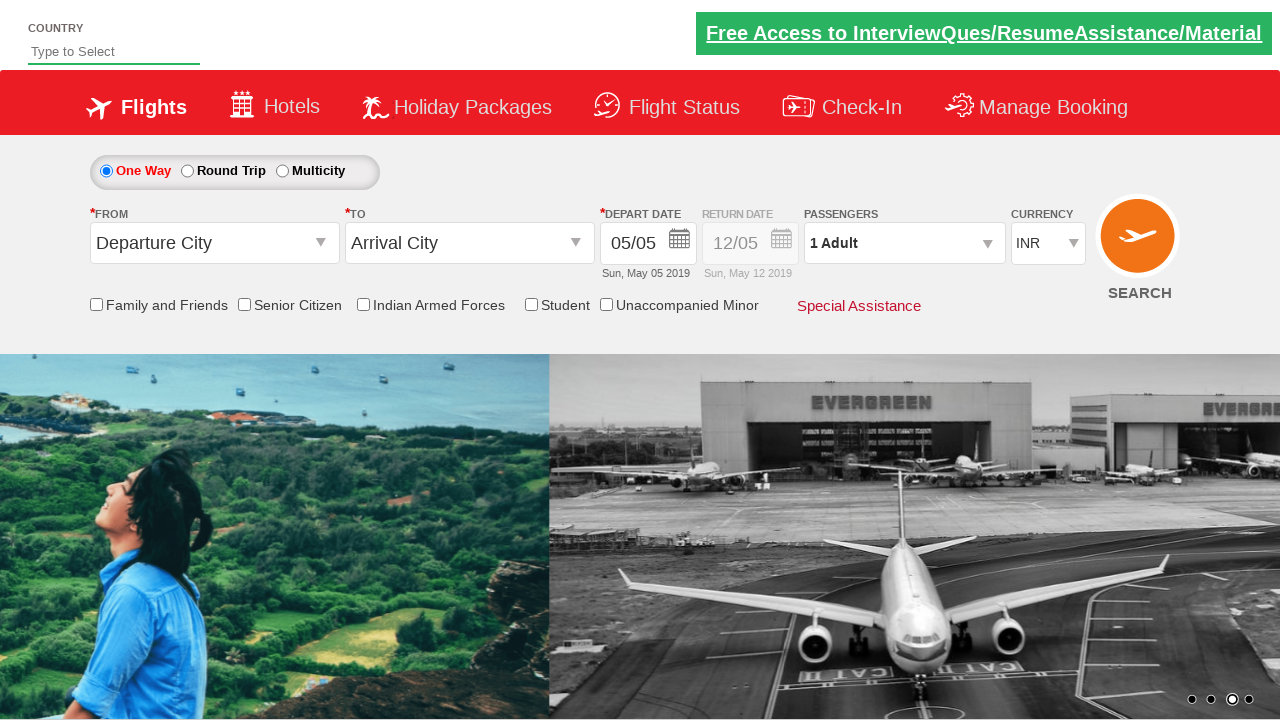